Tests confirm dialog by entering a name, clicking confirm button, and dismissing the dialog

Starting URL: https://codenboxautomationlab.com/practice/

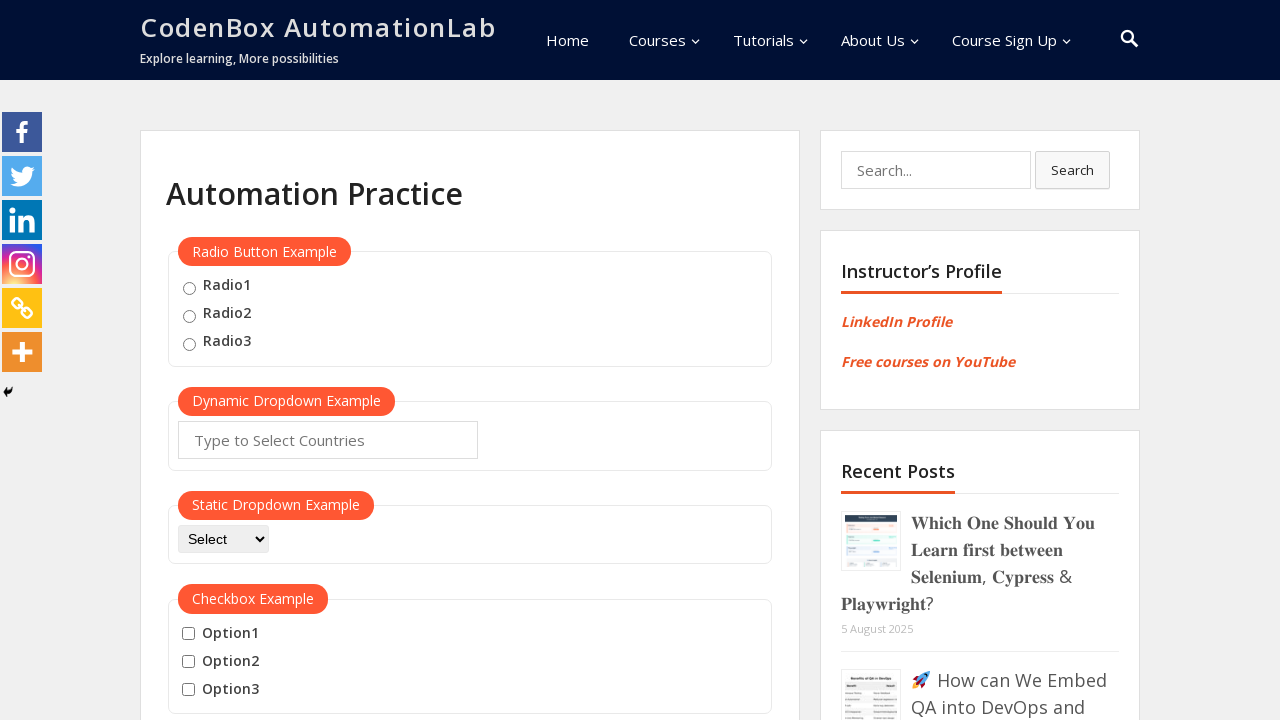

Filled name field with 'Jane Doe' on #name
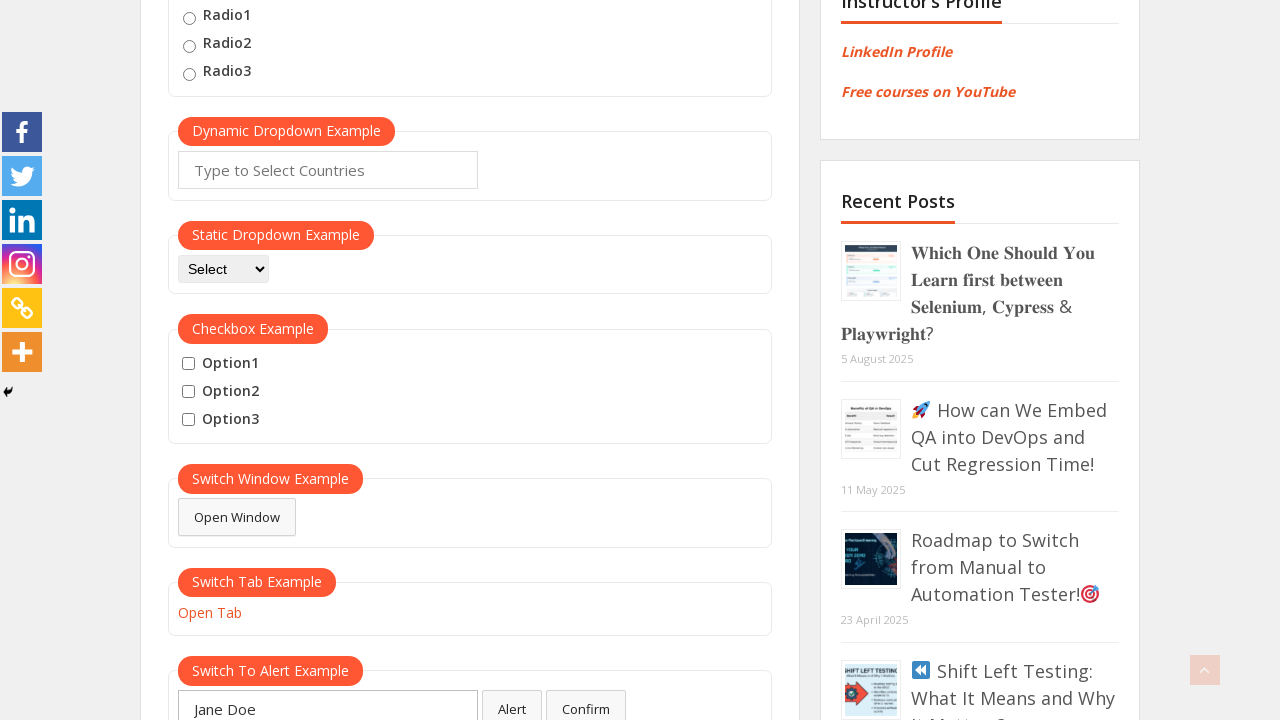

Set up dialog handler to dismiss confirm dialog
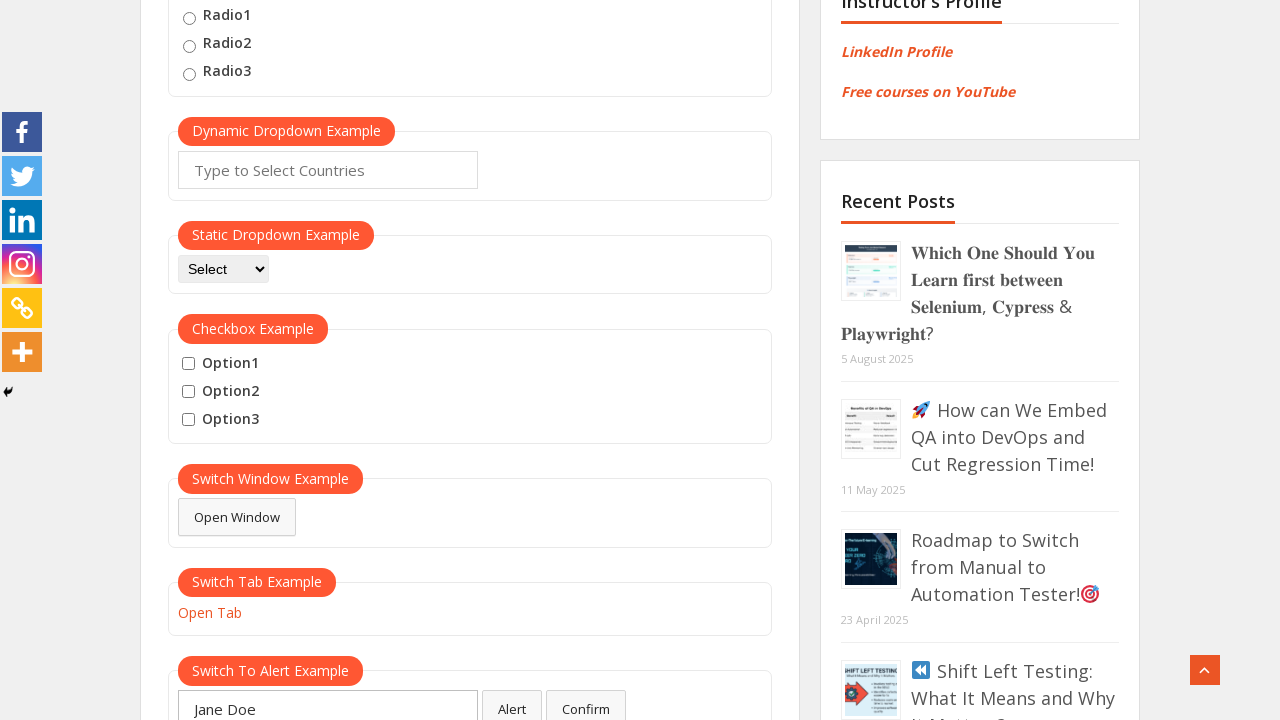

Clicked confirm button to trigger dialog at (586, 701) on #confirmbtn
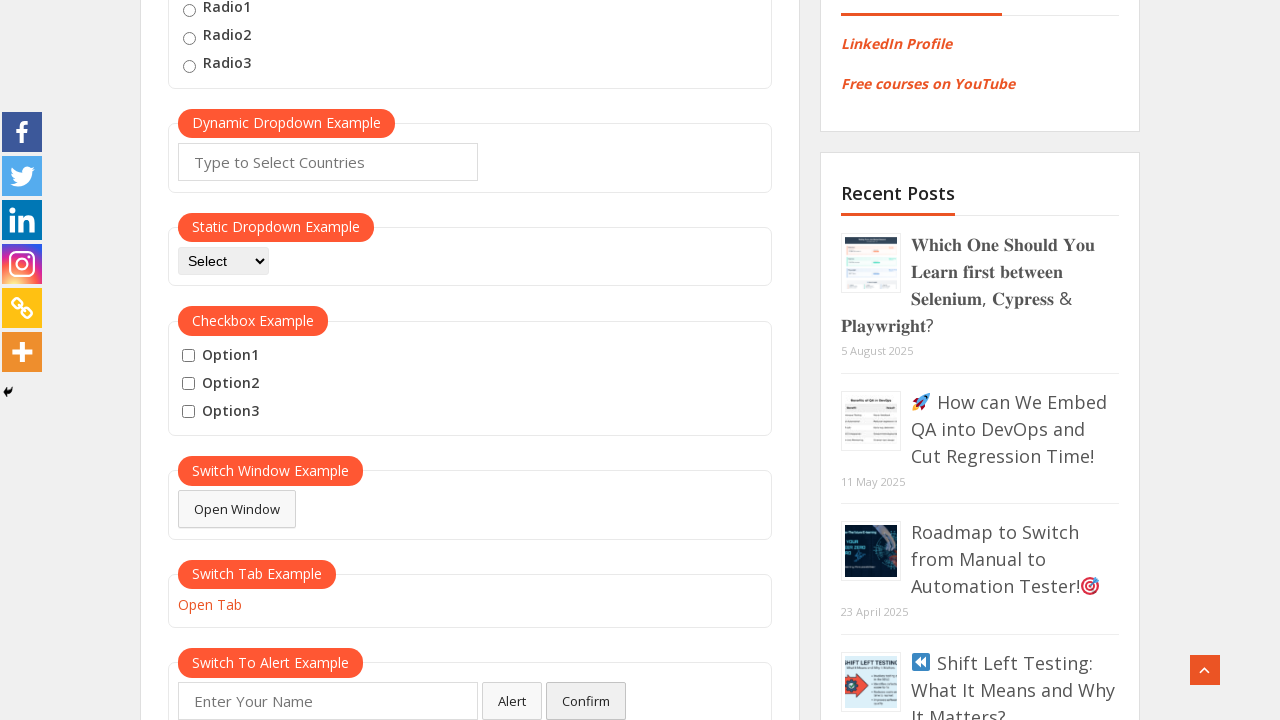

Waited for dialog to be processed
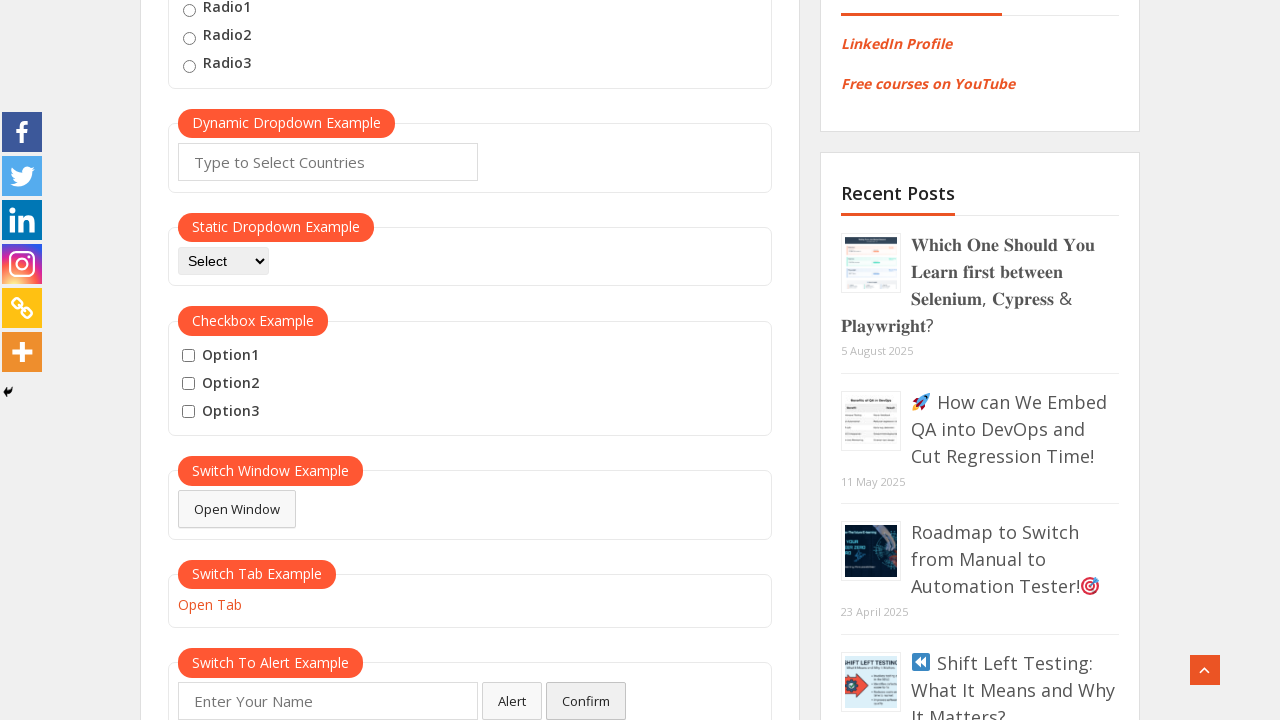

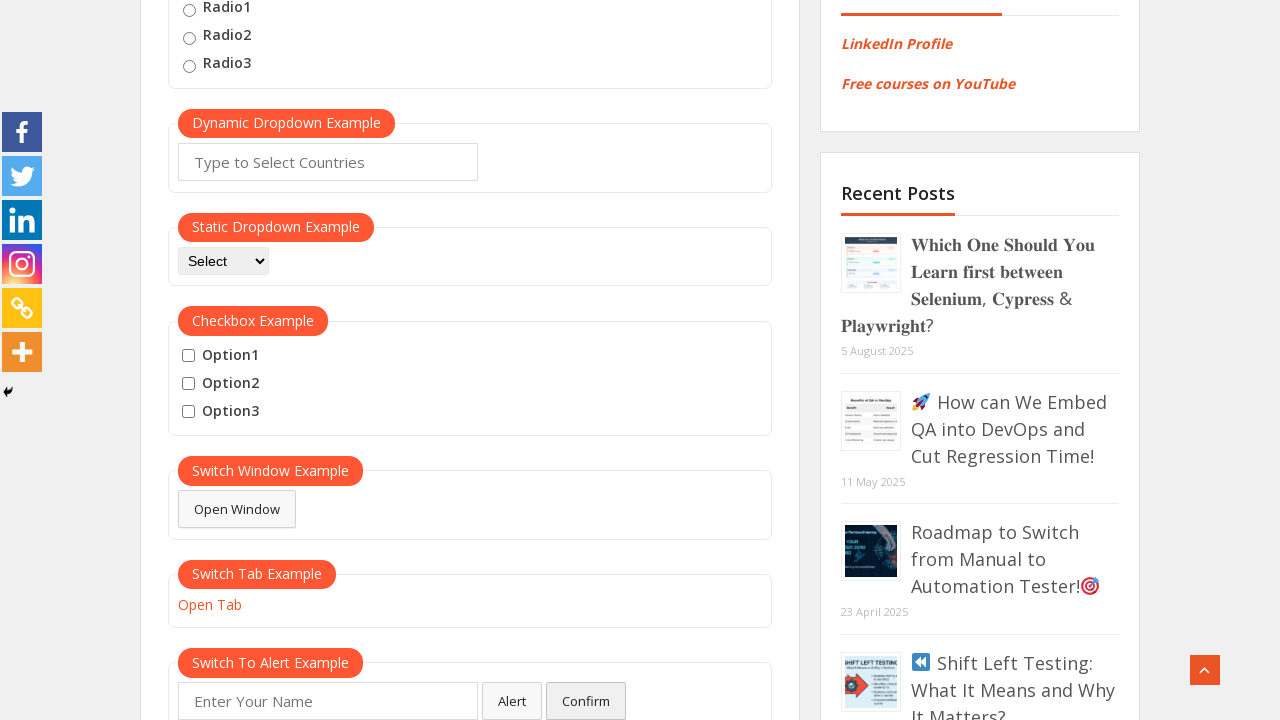